Tests handling multiple browser windows/tabs by clicking buttons that open new windows and tabs, then switching between them

Starting URL: https://rahulshettyacademy.com/AutomationPractice/

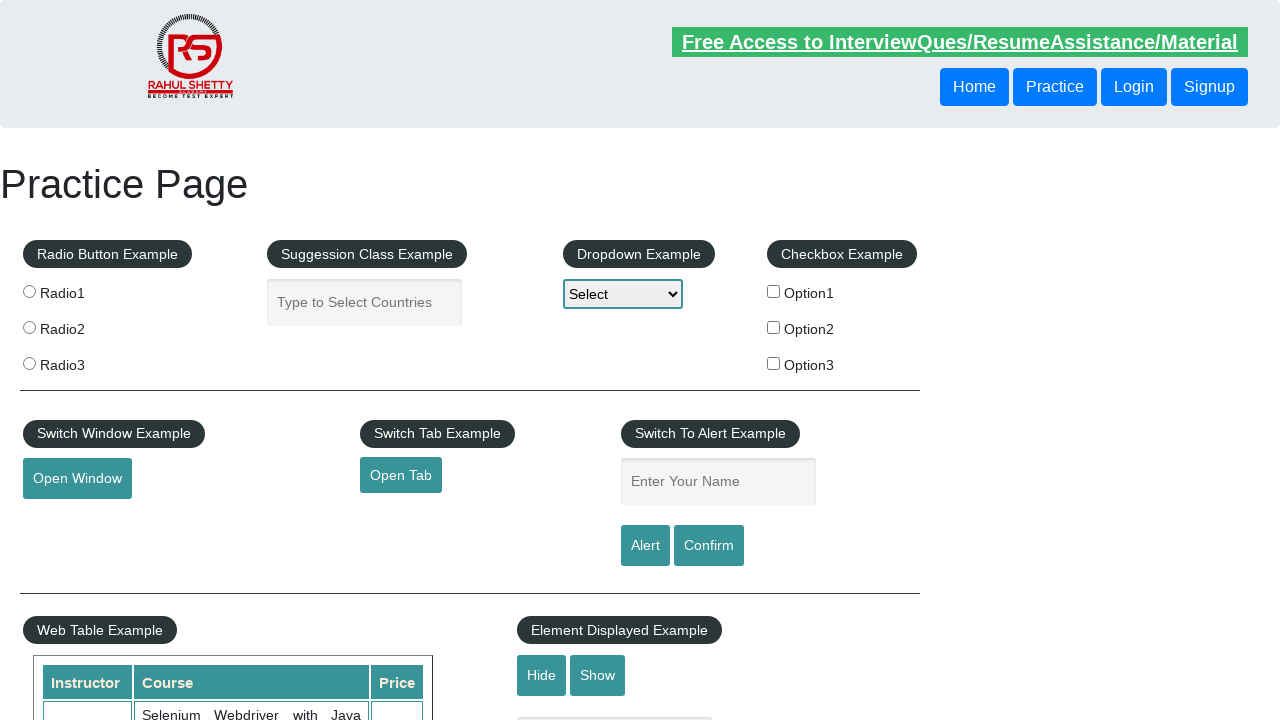

Clicked button to open new window at (77, 479) on #openwindow
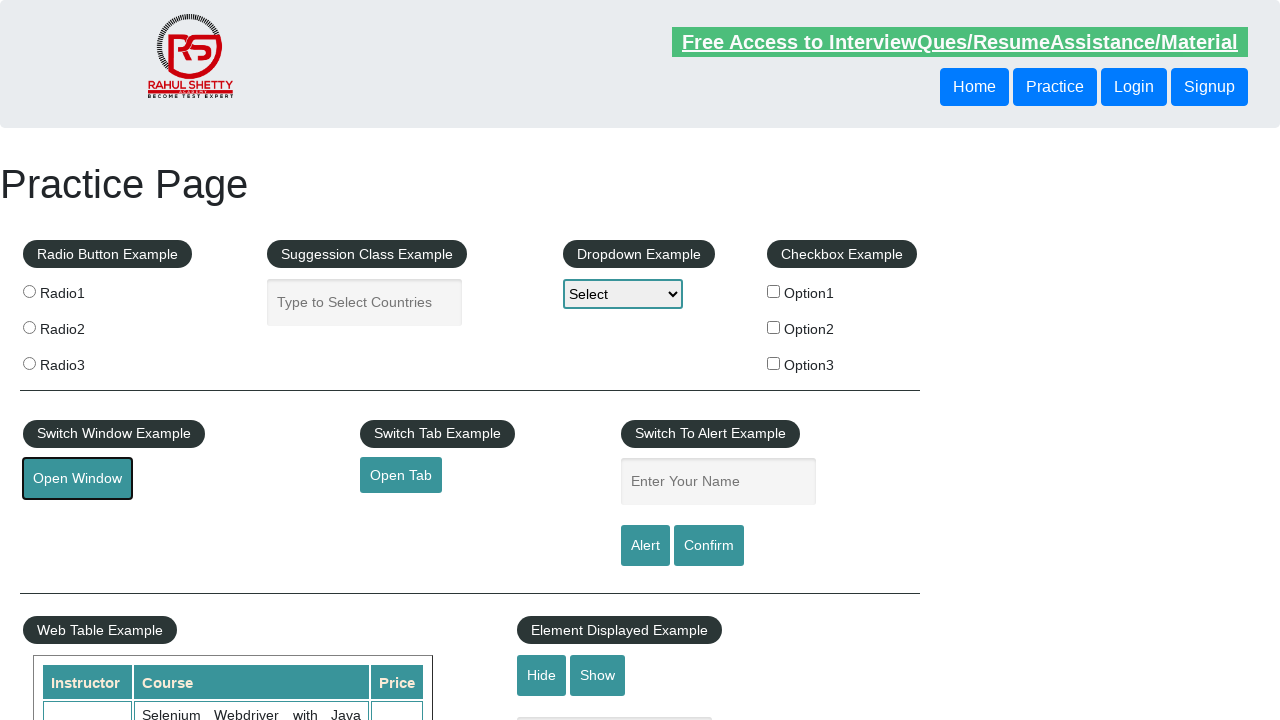

New window opened and captured
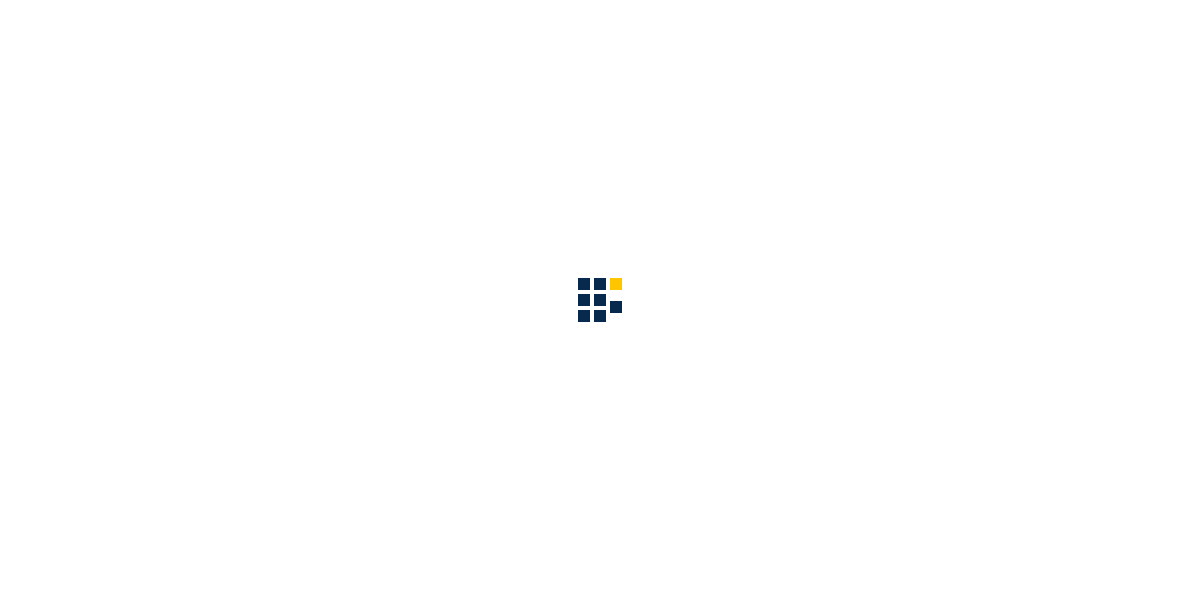

Clicked button to open new tab at (401, 475) on #opentab
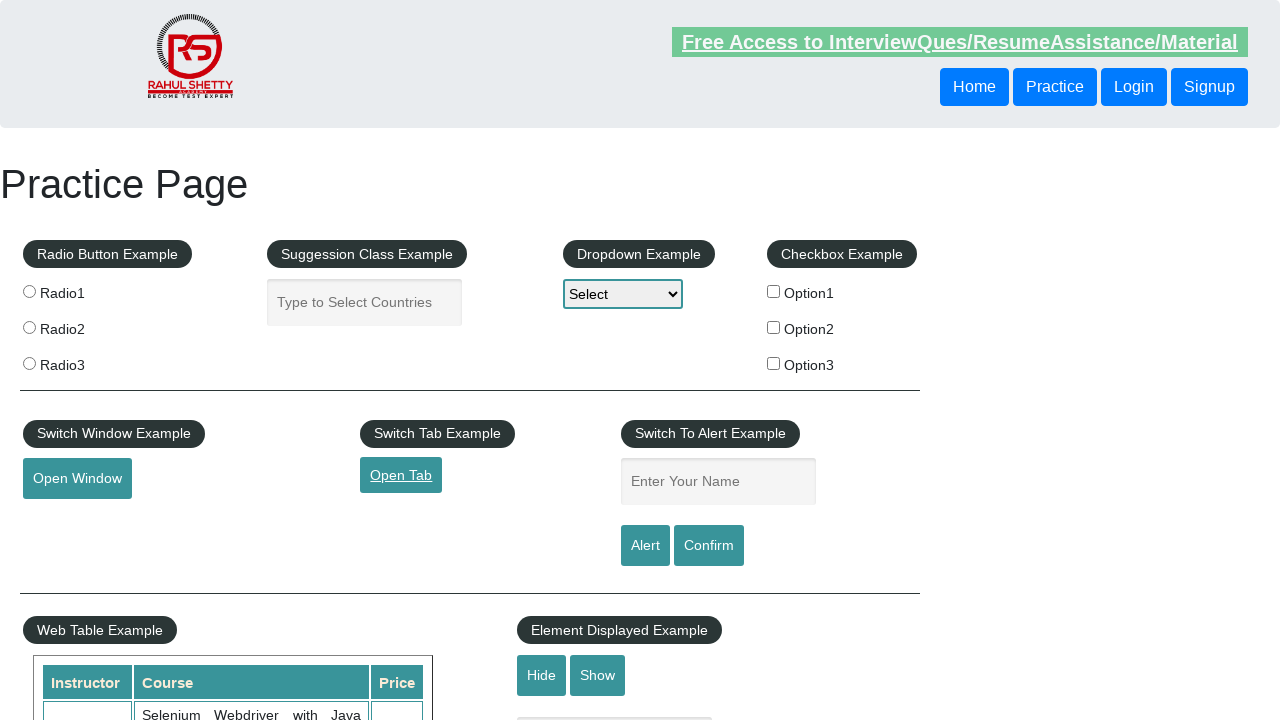

New tab opened and captured
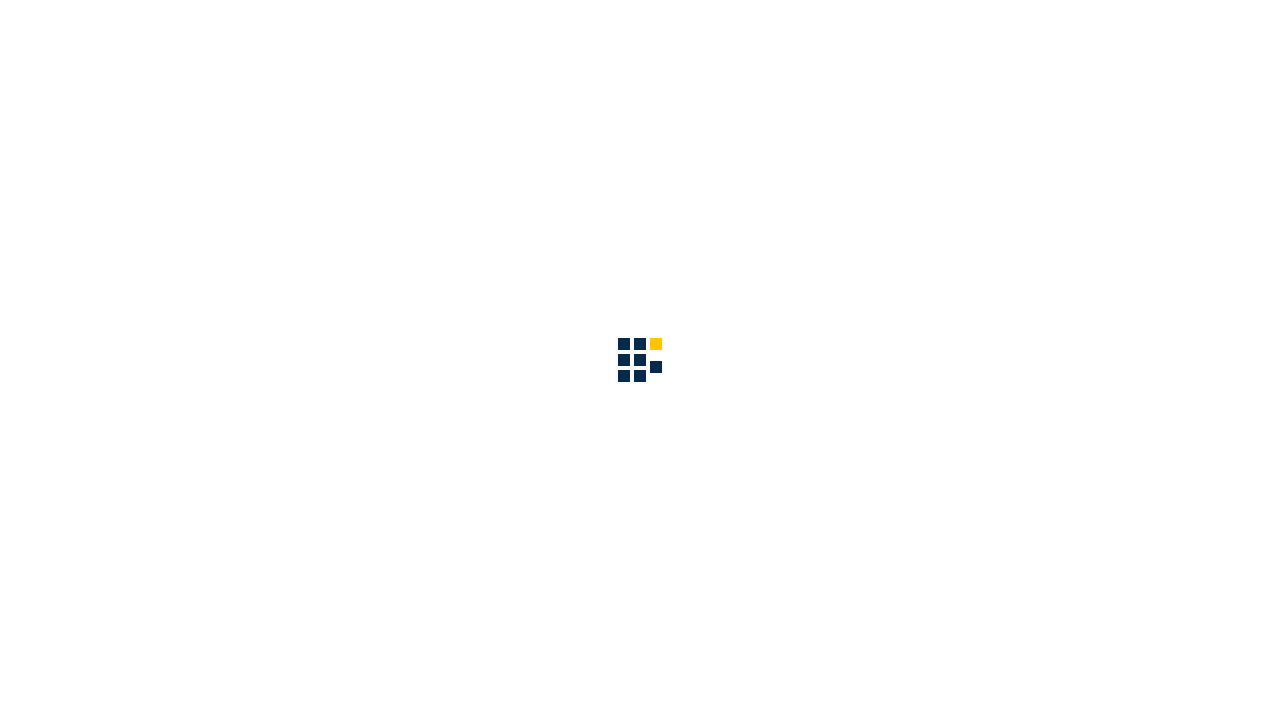

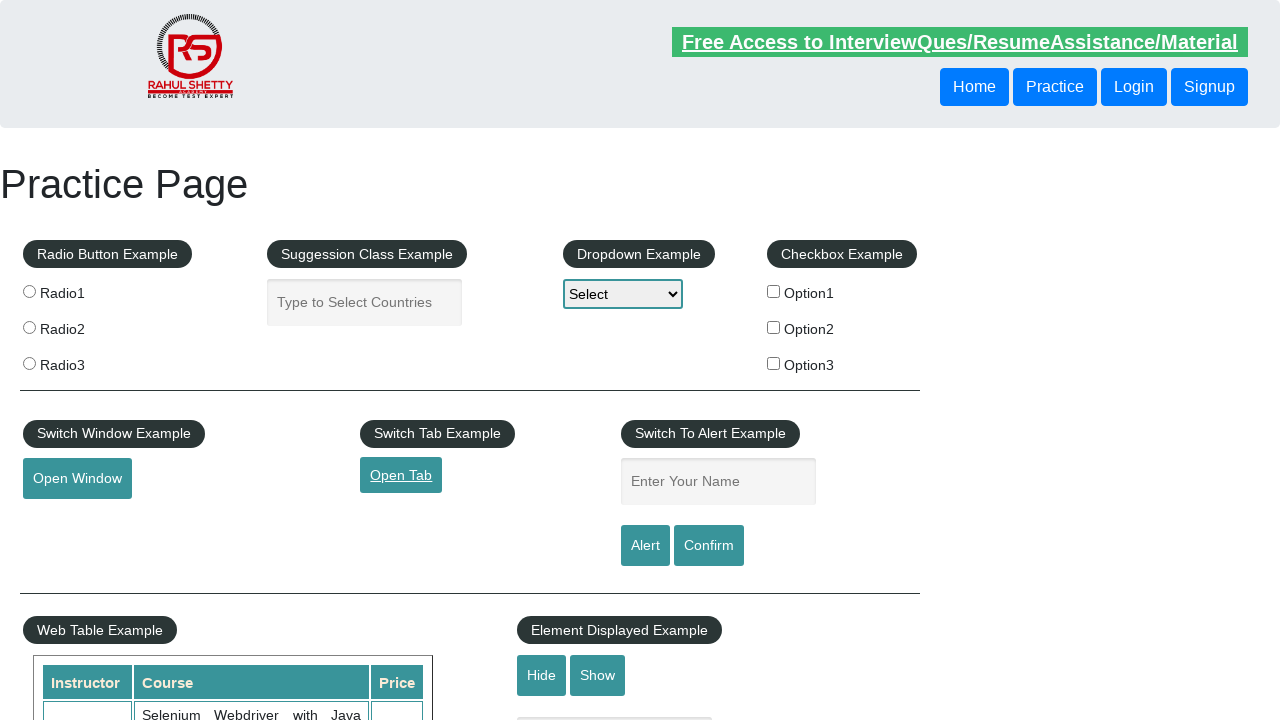